Tests form validation by submitting an invalid email format and checking the error handling

Starting URL: https://demoqa.com/text-box

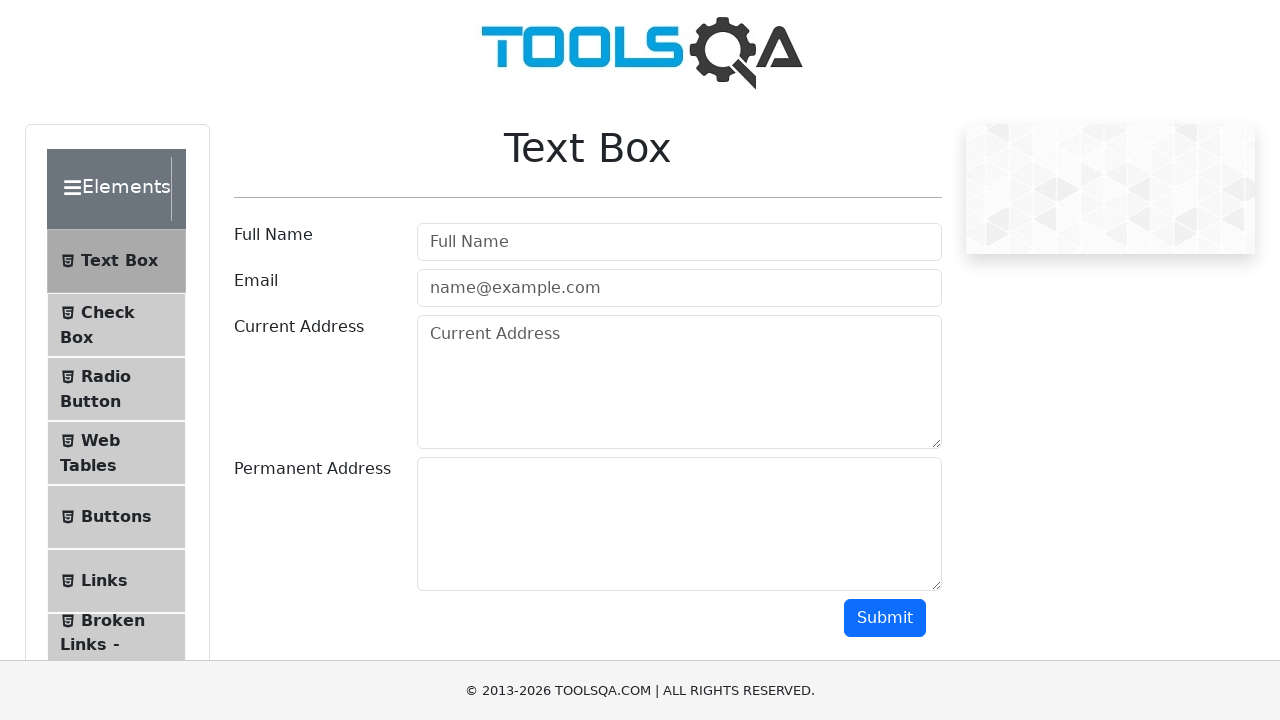

Filled full name field with 'John Doe' on #userName
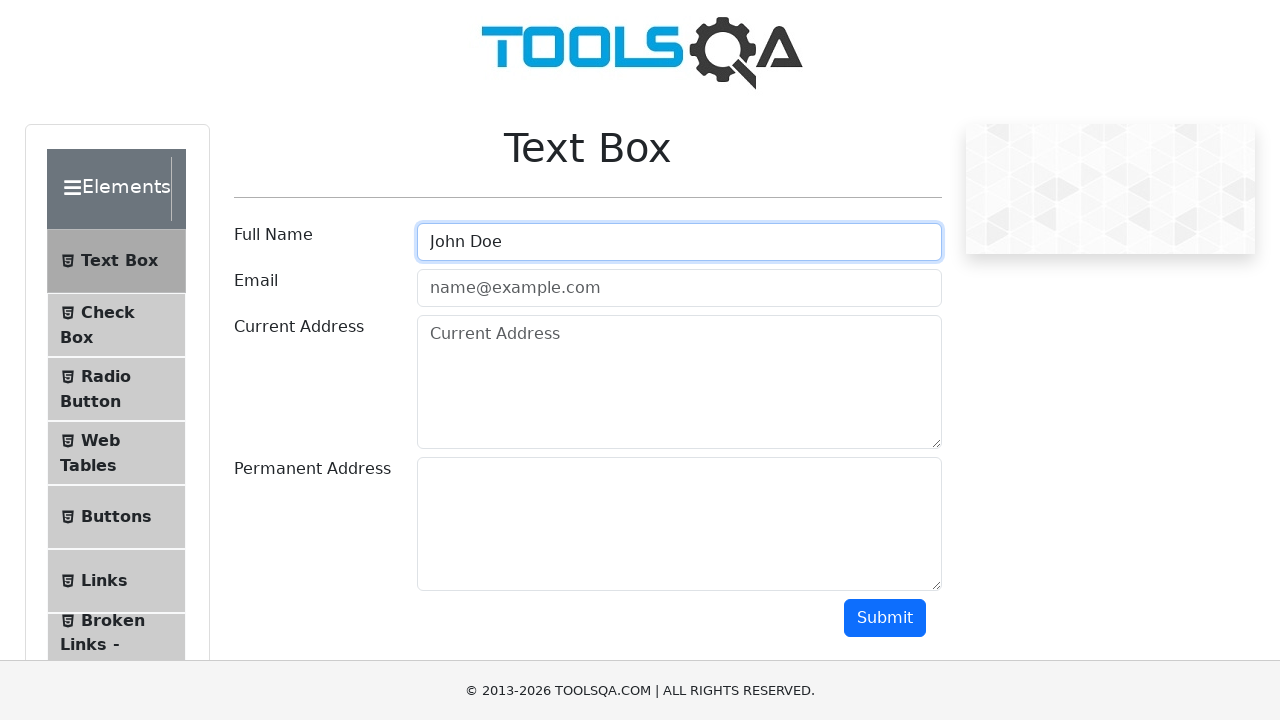

Filled email field with invalid format 'john.doe@example' on #userEmail
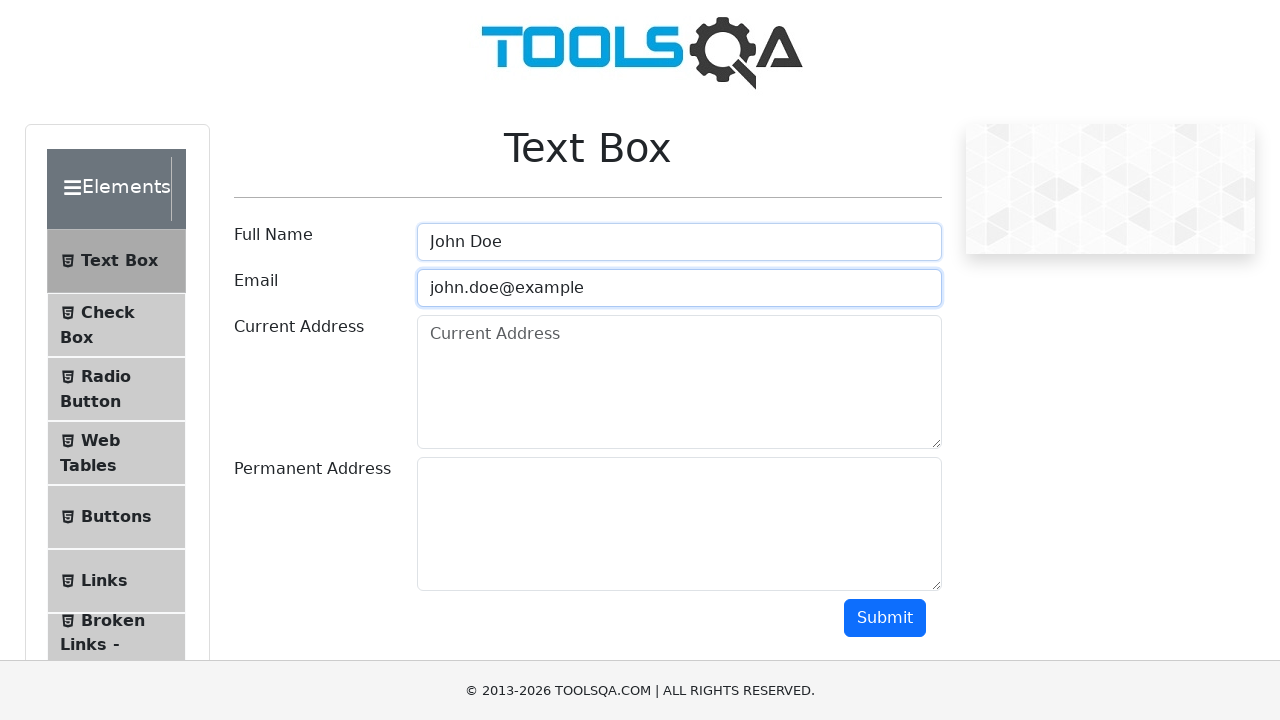

Filled current address field with '123 Main Street' on #currentAddress
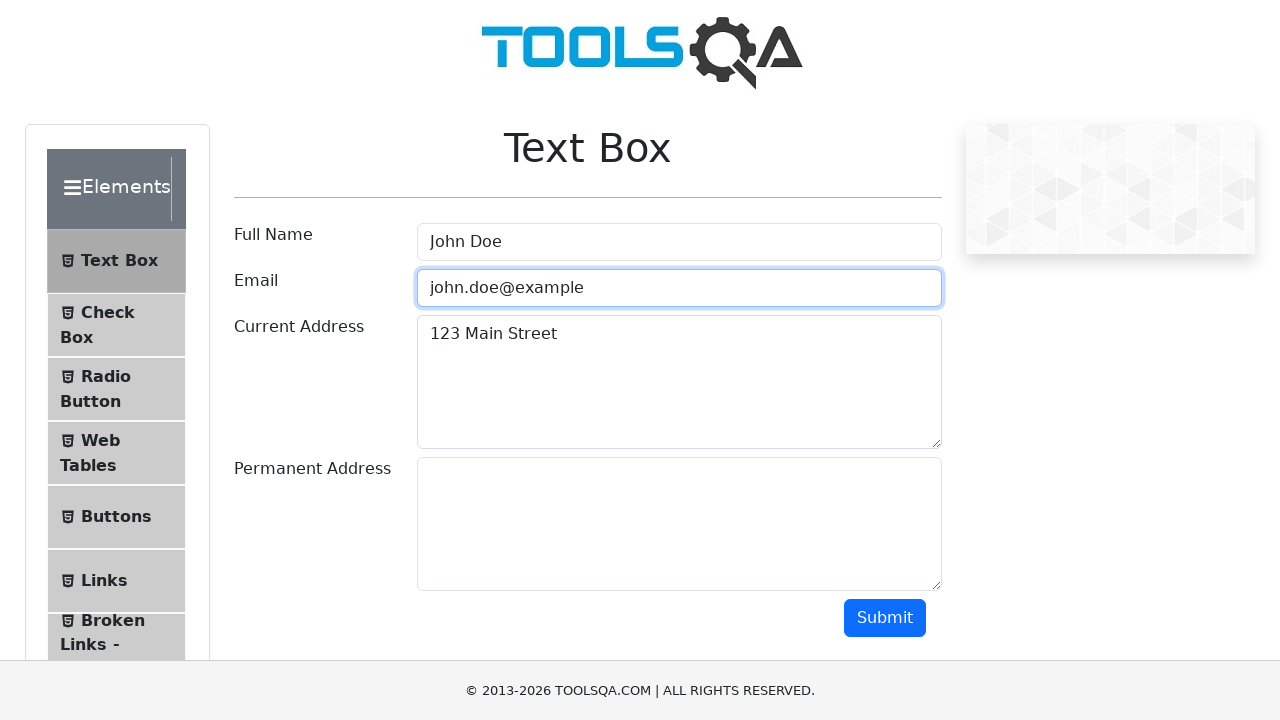

Filled permanent address field with '456 Elm Street' on #permanentAddress
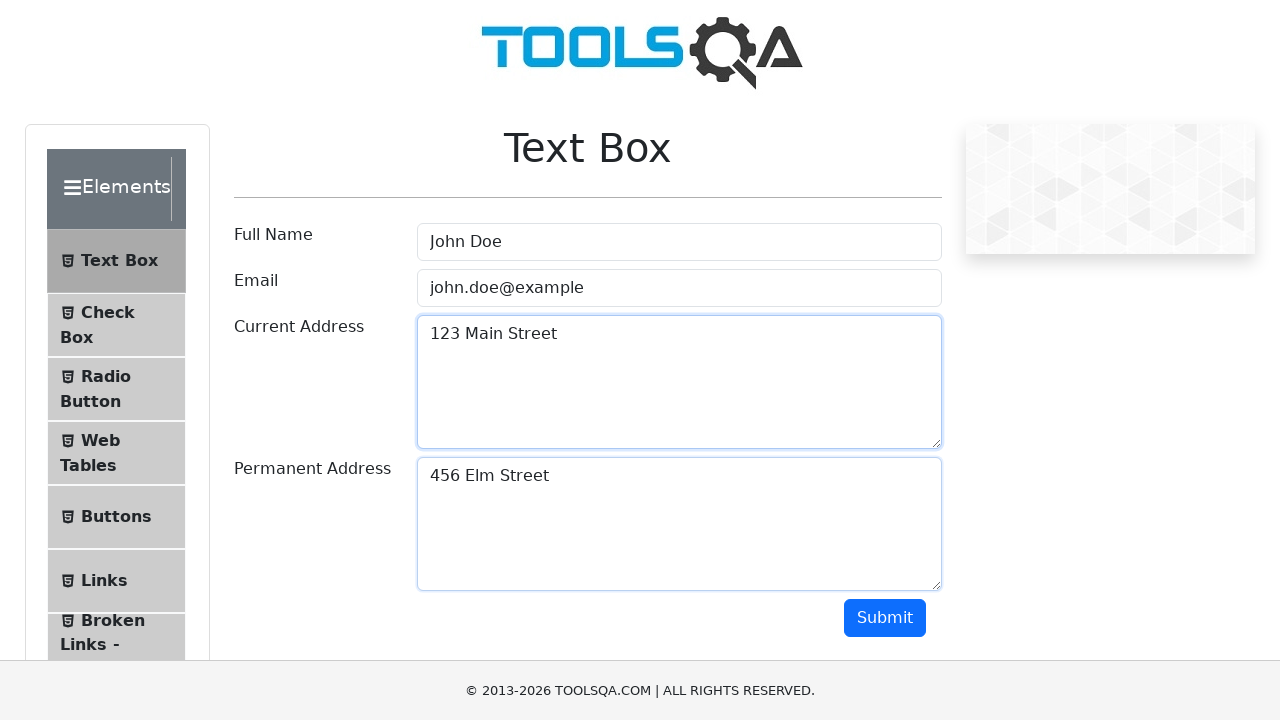

Clicked submit button to test form validation with invalid email at (885, 618) on #submit
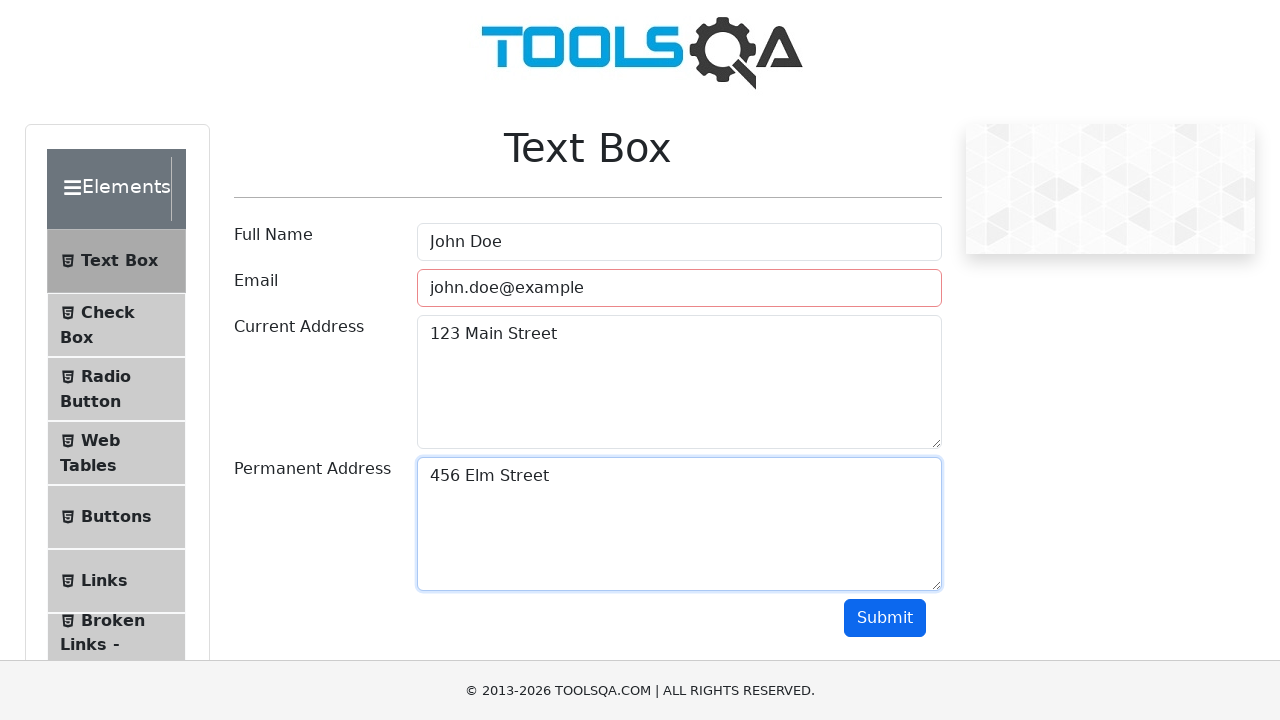

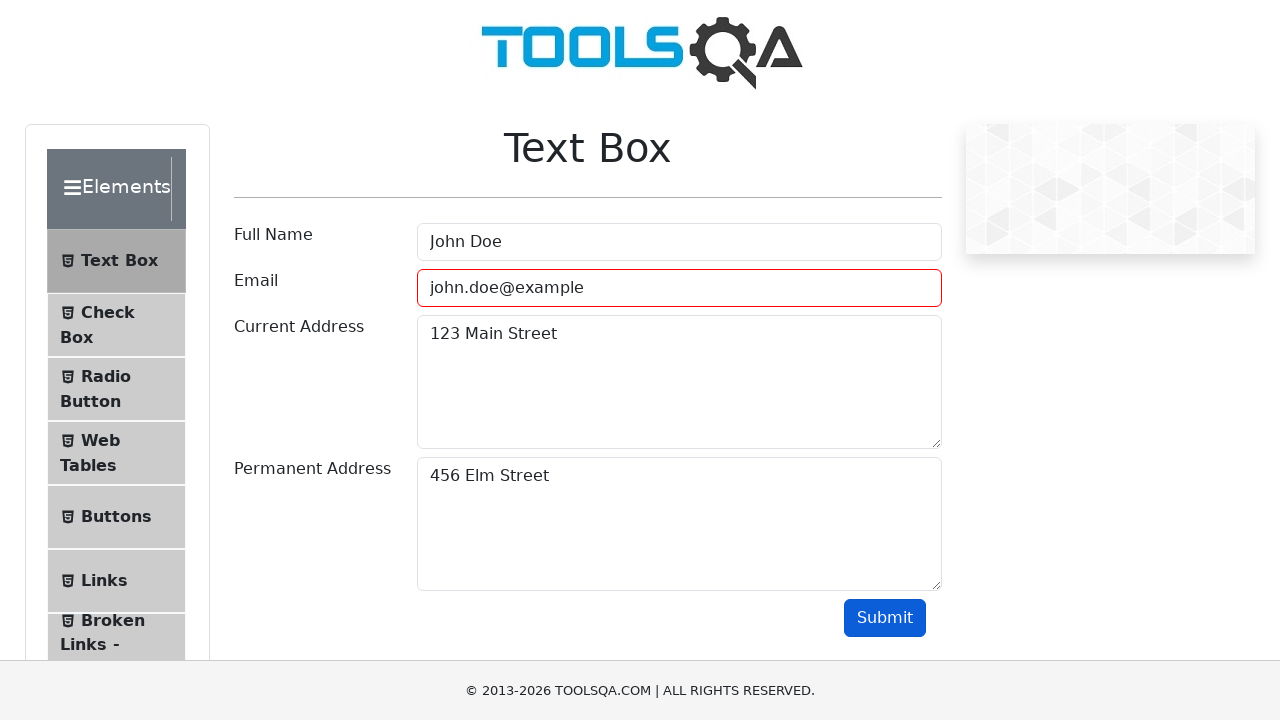